Tests key press functionality by navigating to the Key Presses page and pressing the Shift key to verify it's detected

Starting URL: https://the-internet.herokuapp.com/

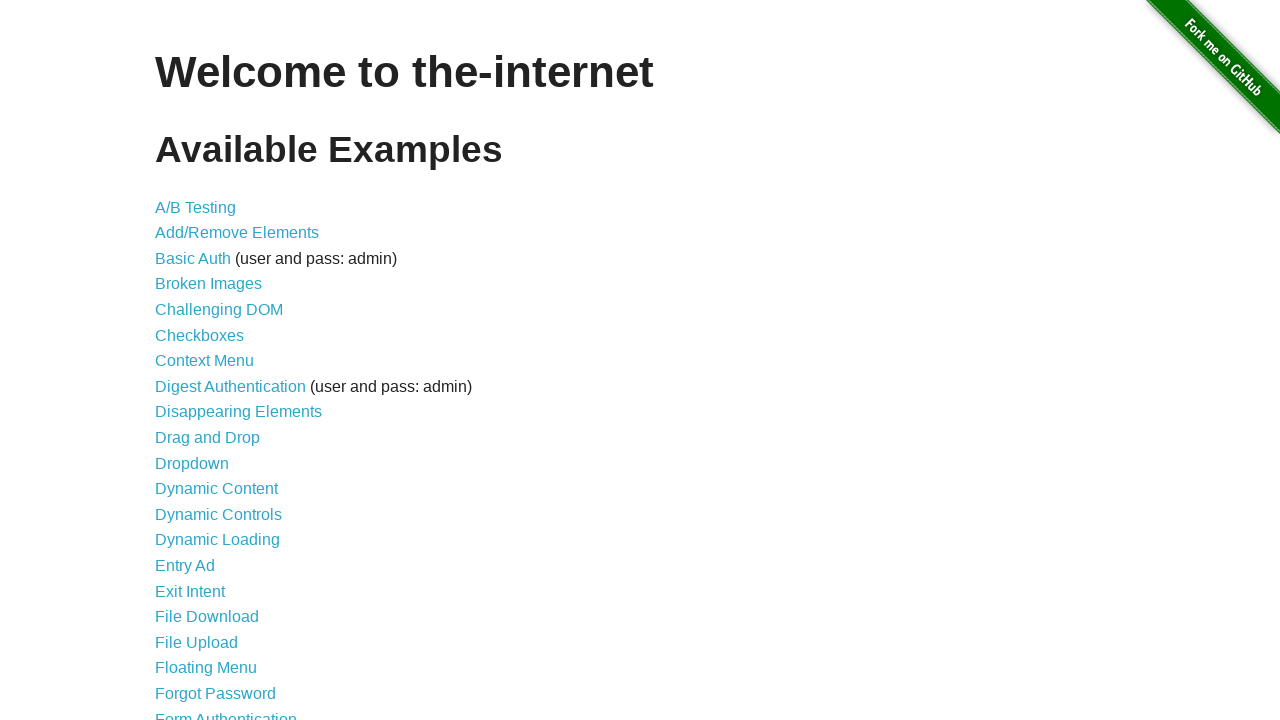

Clicked on Key Presses link at (200, 360) on a:text('Key Presses')
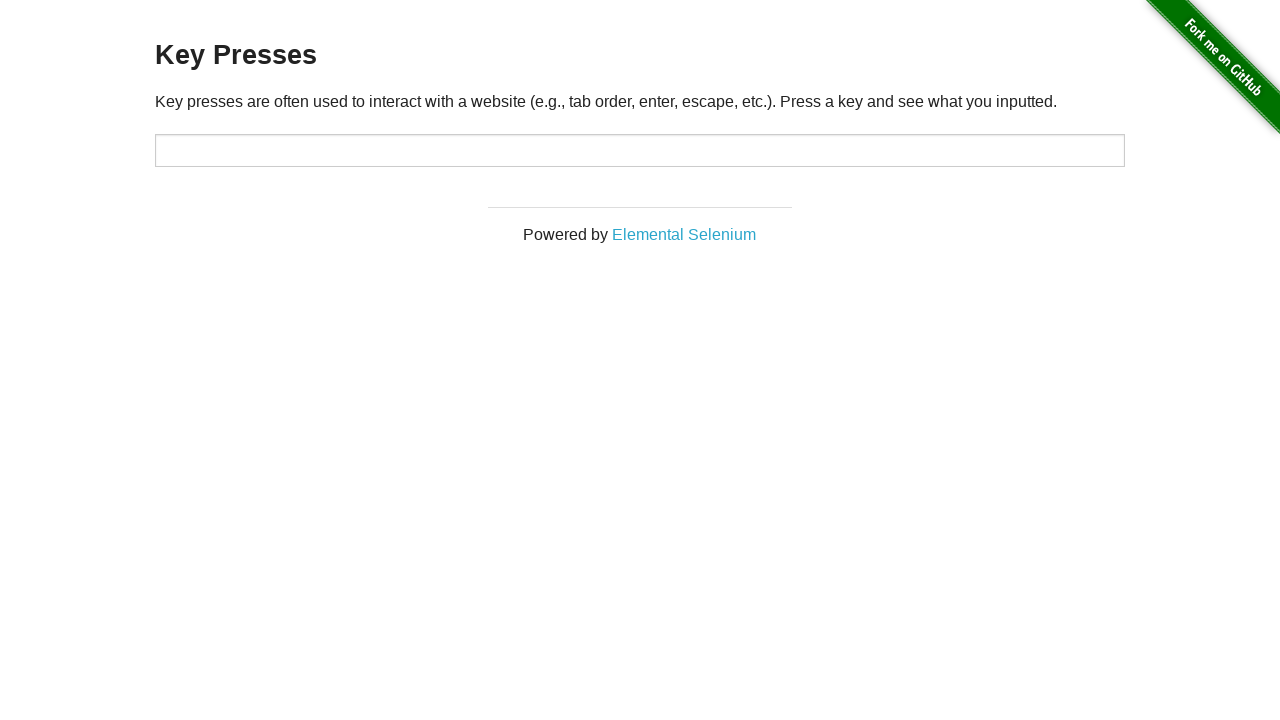

Key Presses page loaded
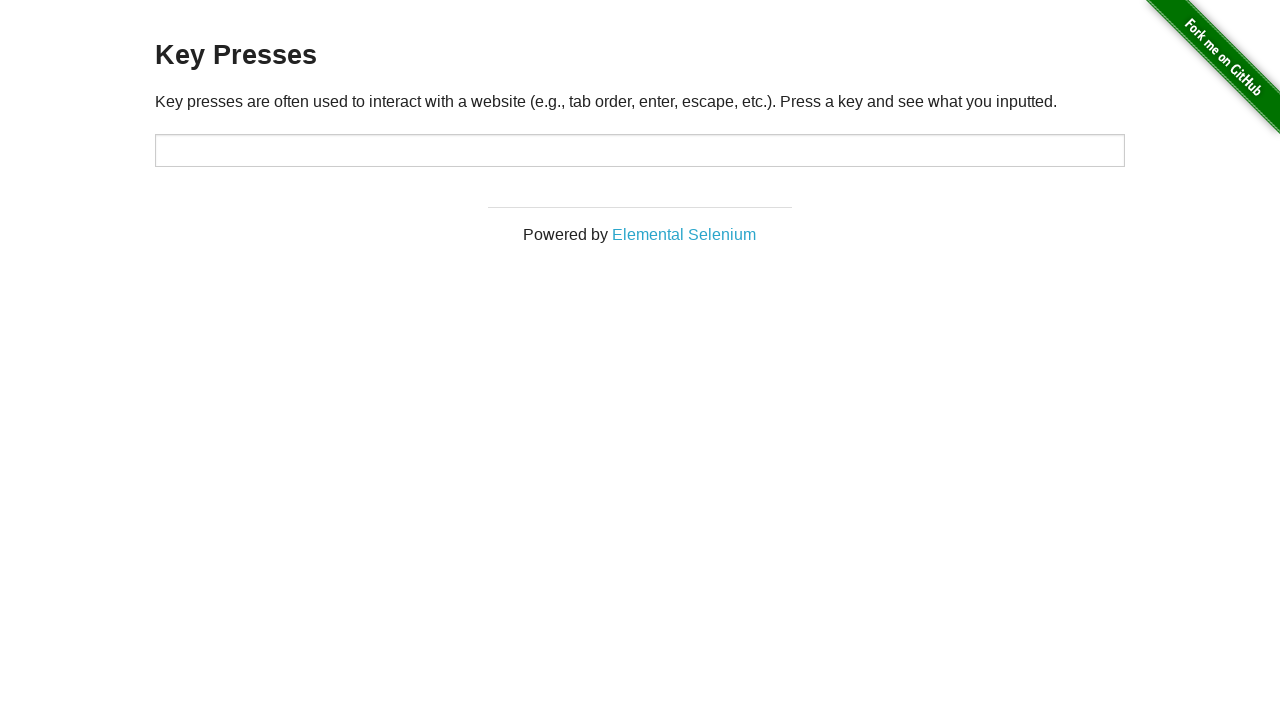

Pressed Shift key
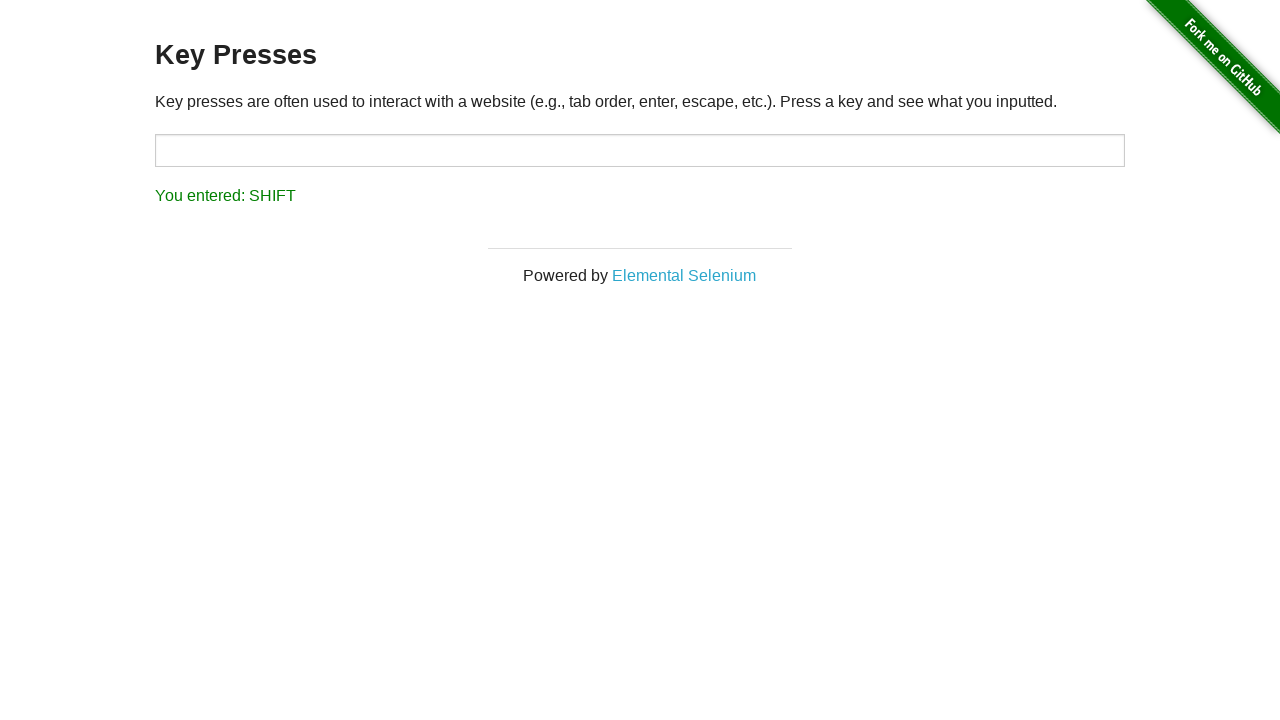

Key press result displayed
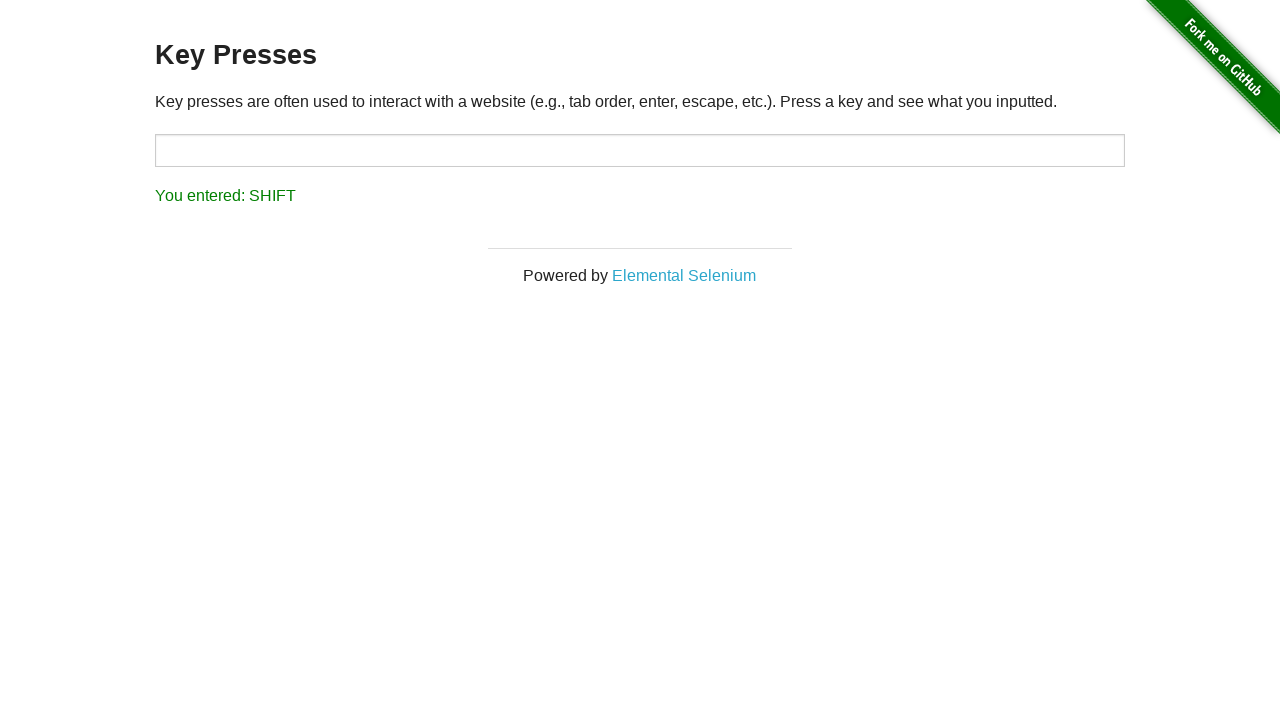

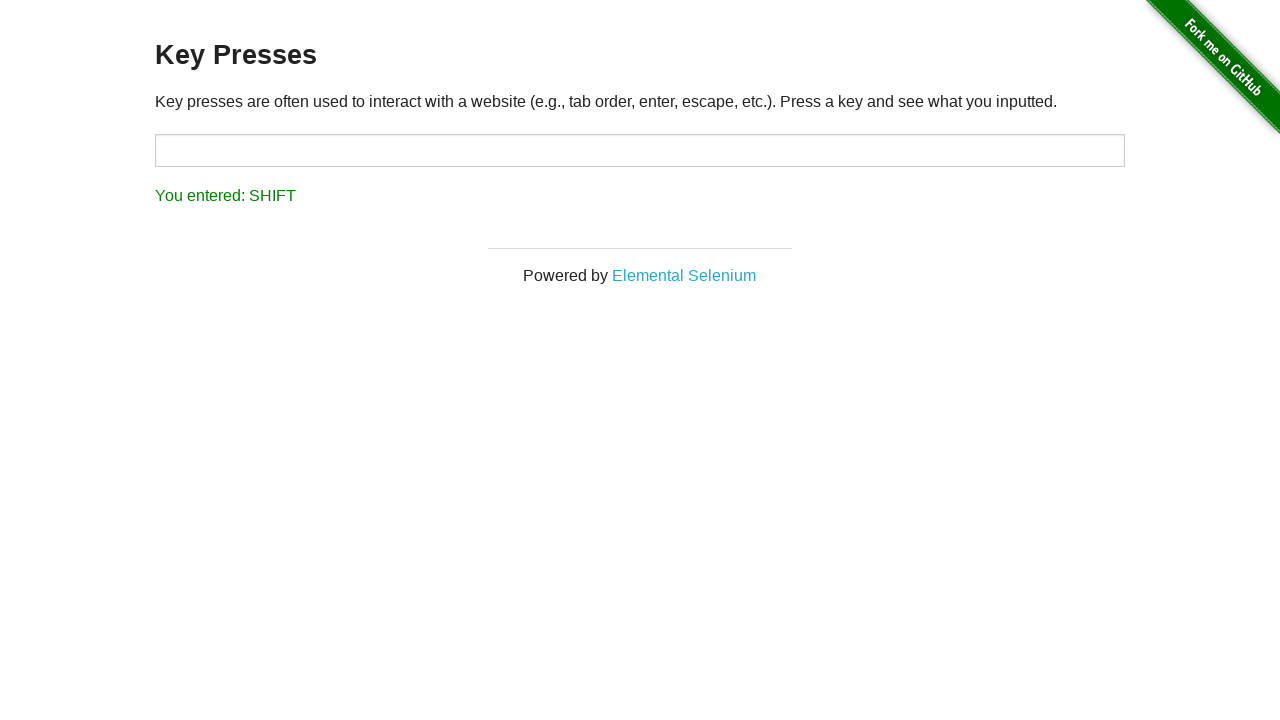